Tests that clicking the YouTube social link opens a new page with a YouTube URL

Starting URL: https://www.npu.cz

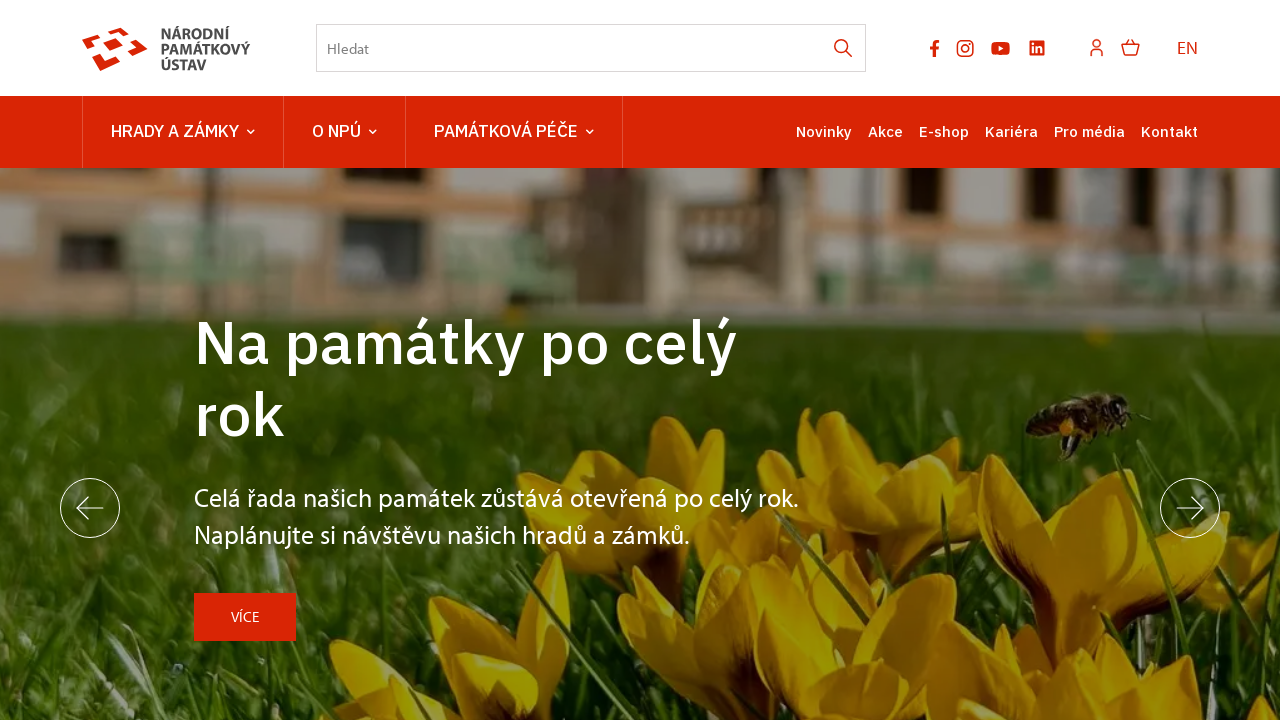

Located YouTube social media link
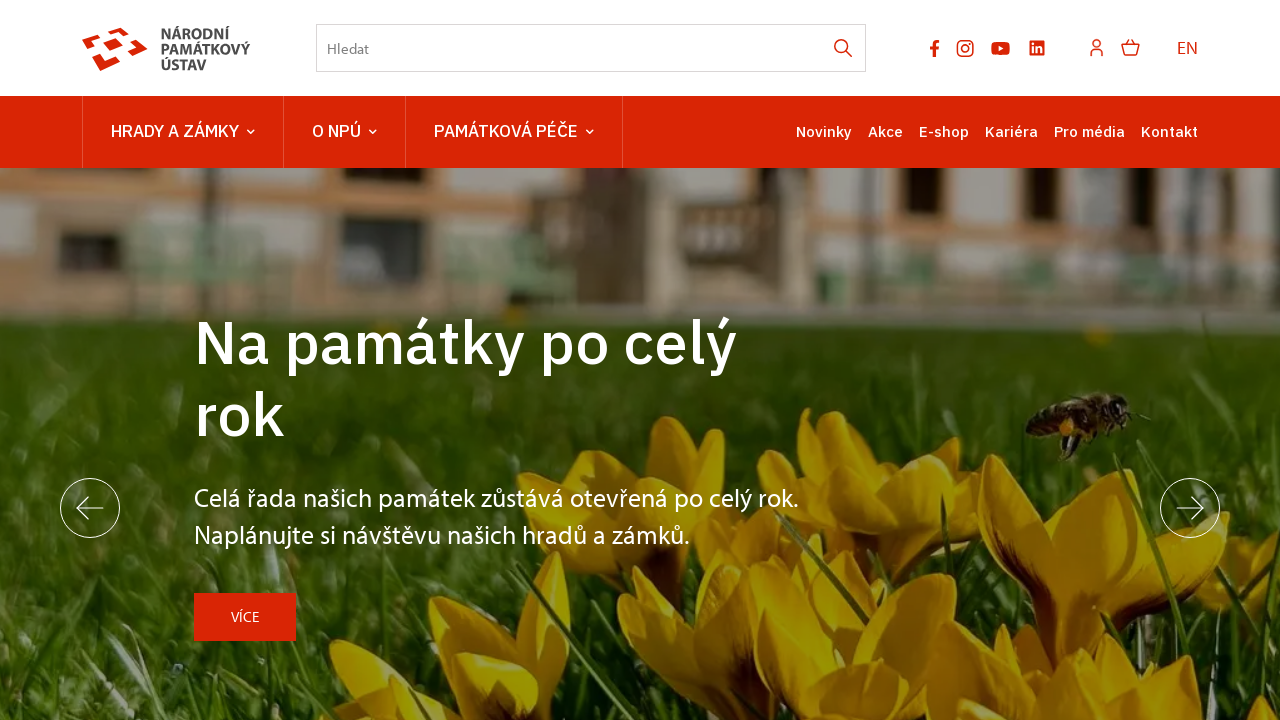

Clicked YouTube social link at (1001, 48) on ul.socials li.socials-item a[href*="youtube.com"]
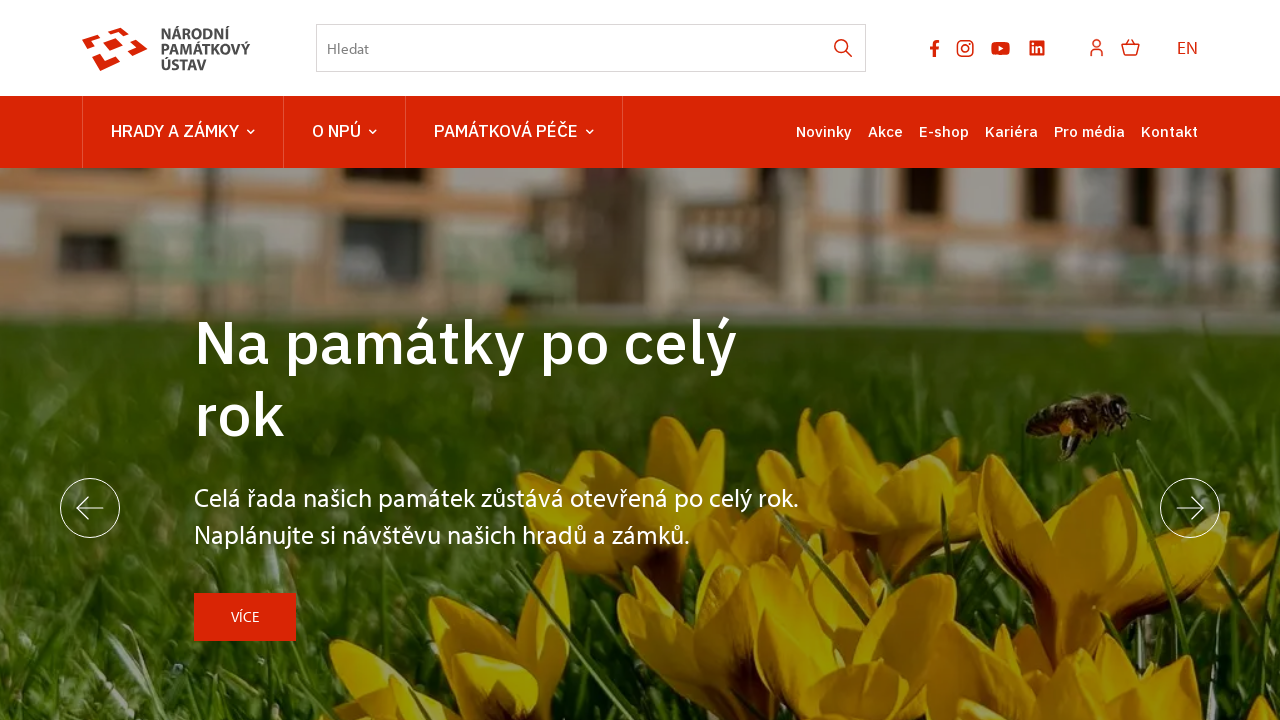

New YouTube page opened
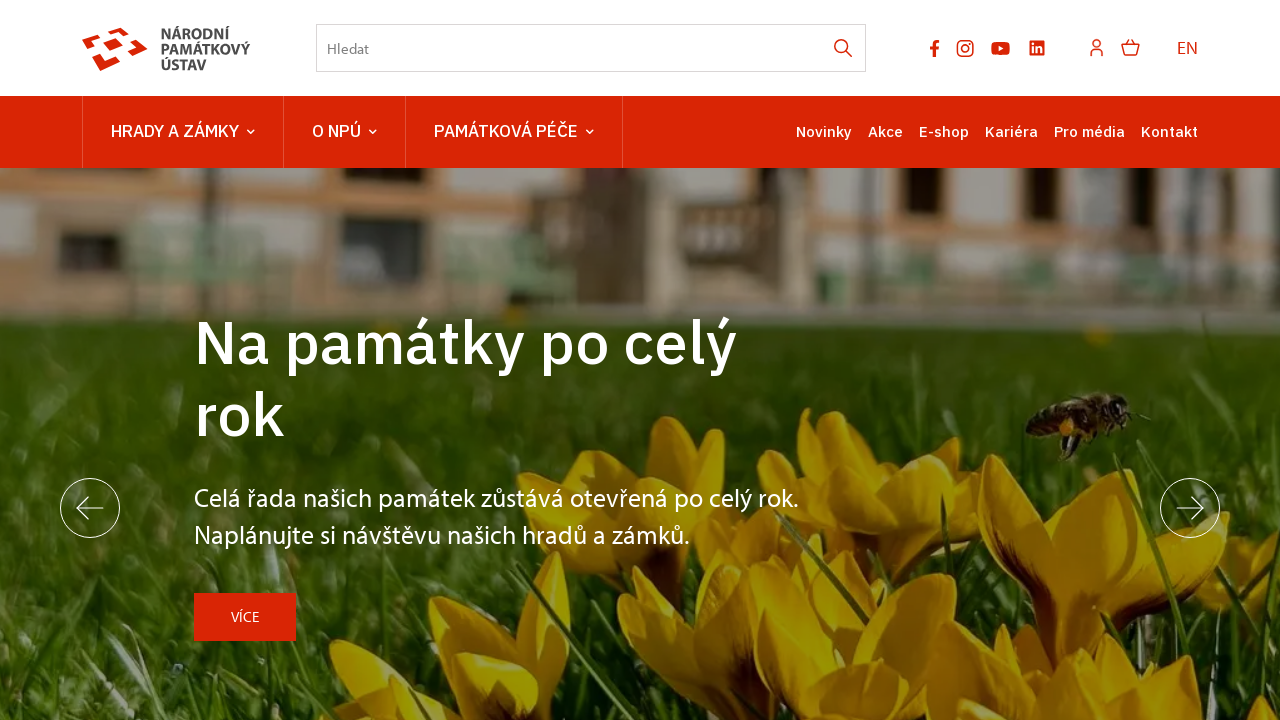

YouTube page finished loading
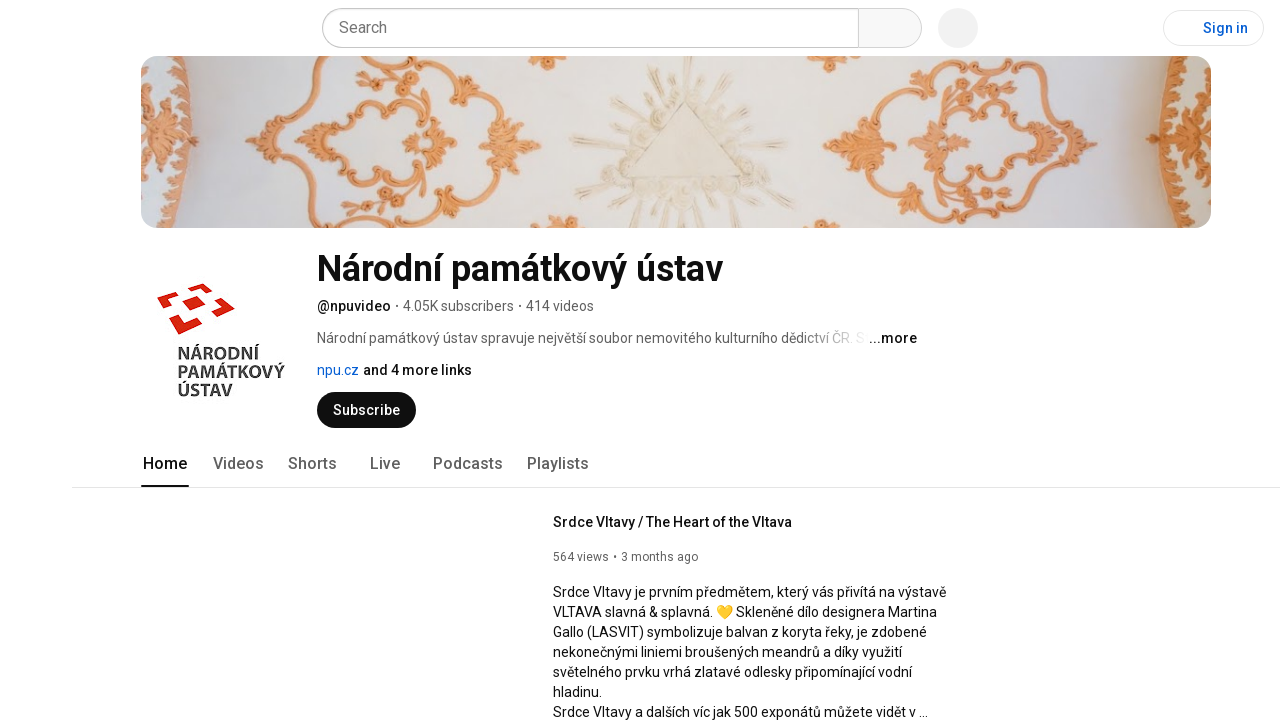

Closed YouTube page
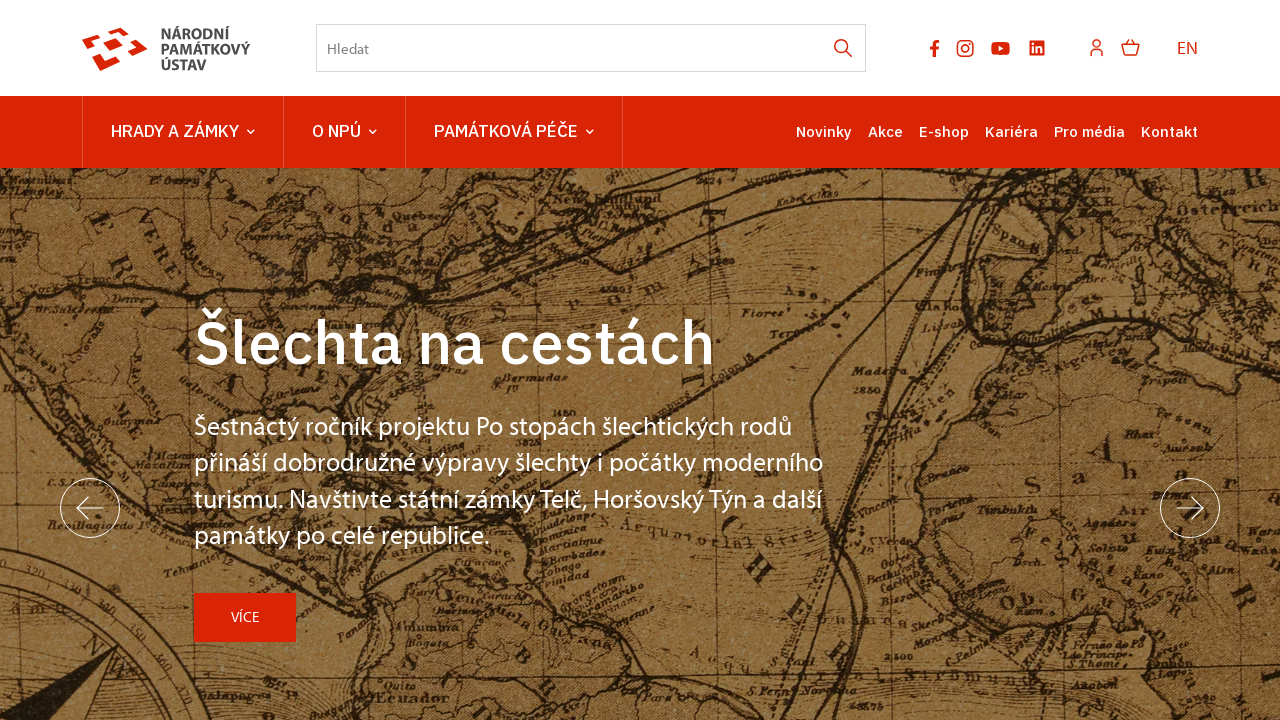

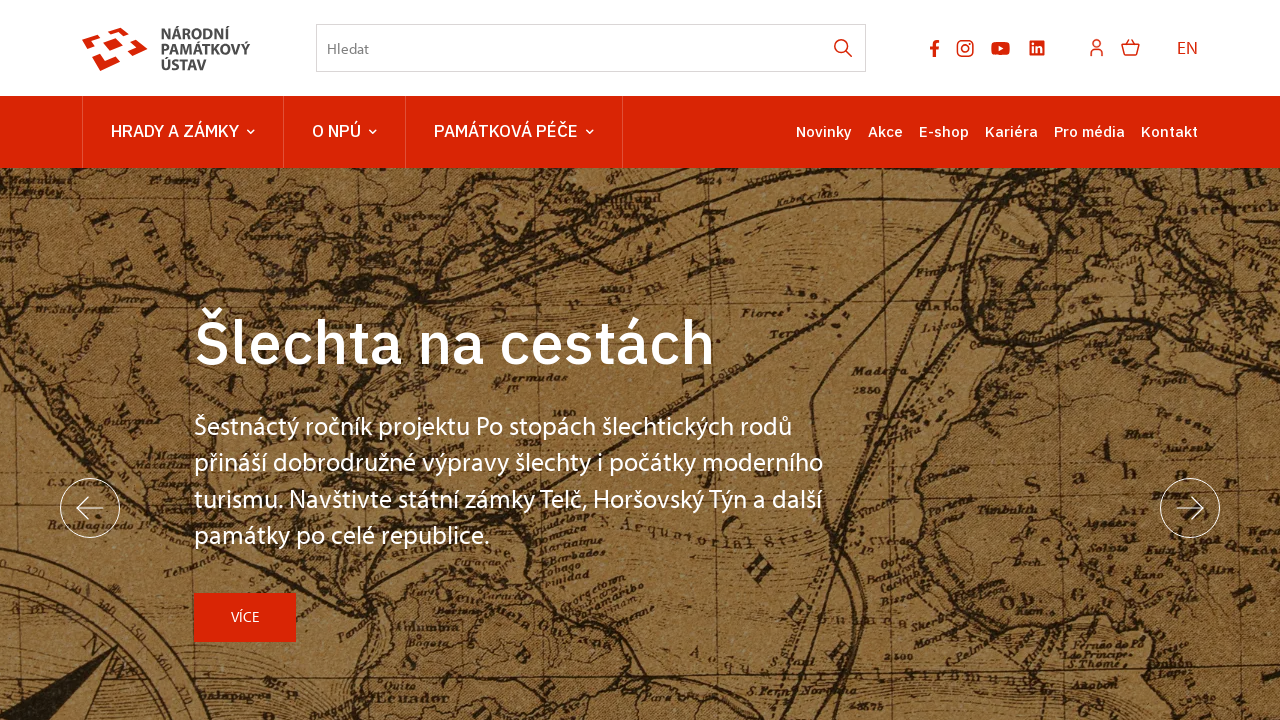